Tests auto-suggest dropdown functionality by typing a partial country name and selecting a matching option from the suggestions list

Starting URL: https://rahulshettyacademy.com/dropdownsPractise/

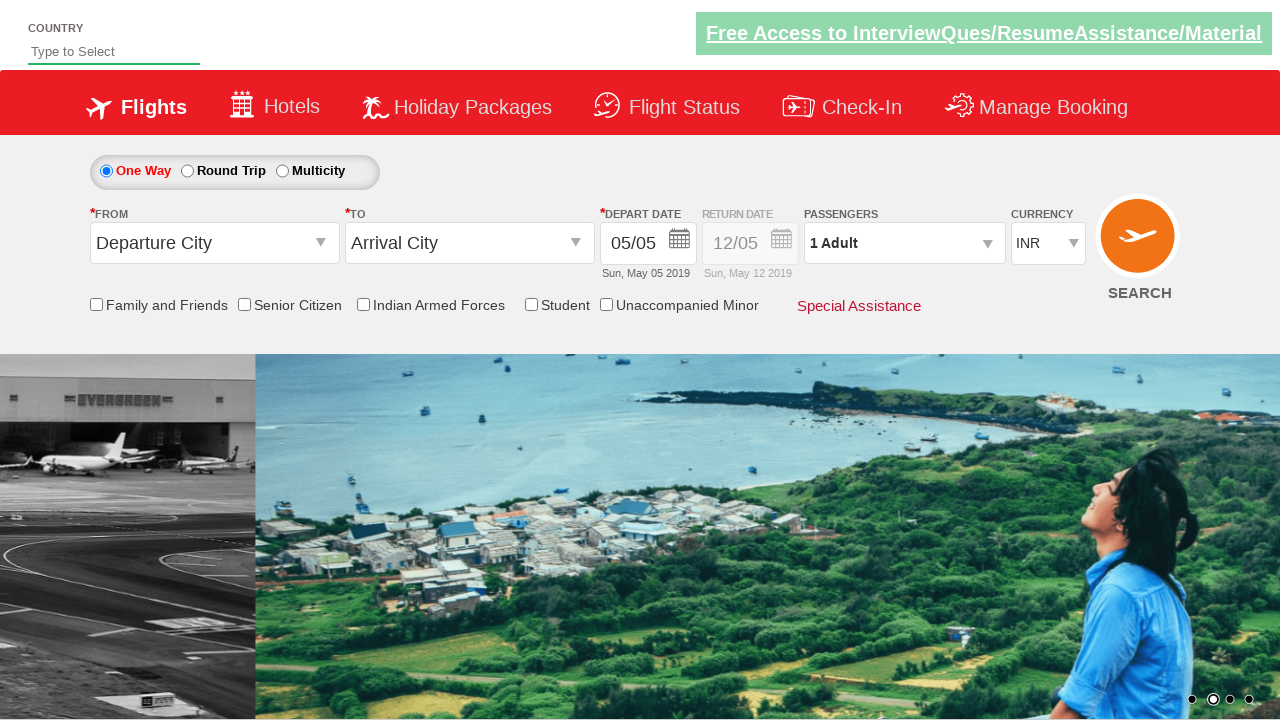

Typed 'ind' in auto-suggest field on #autosuggest
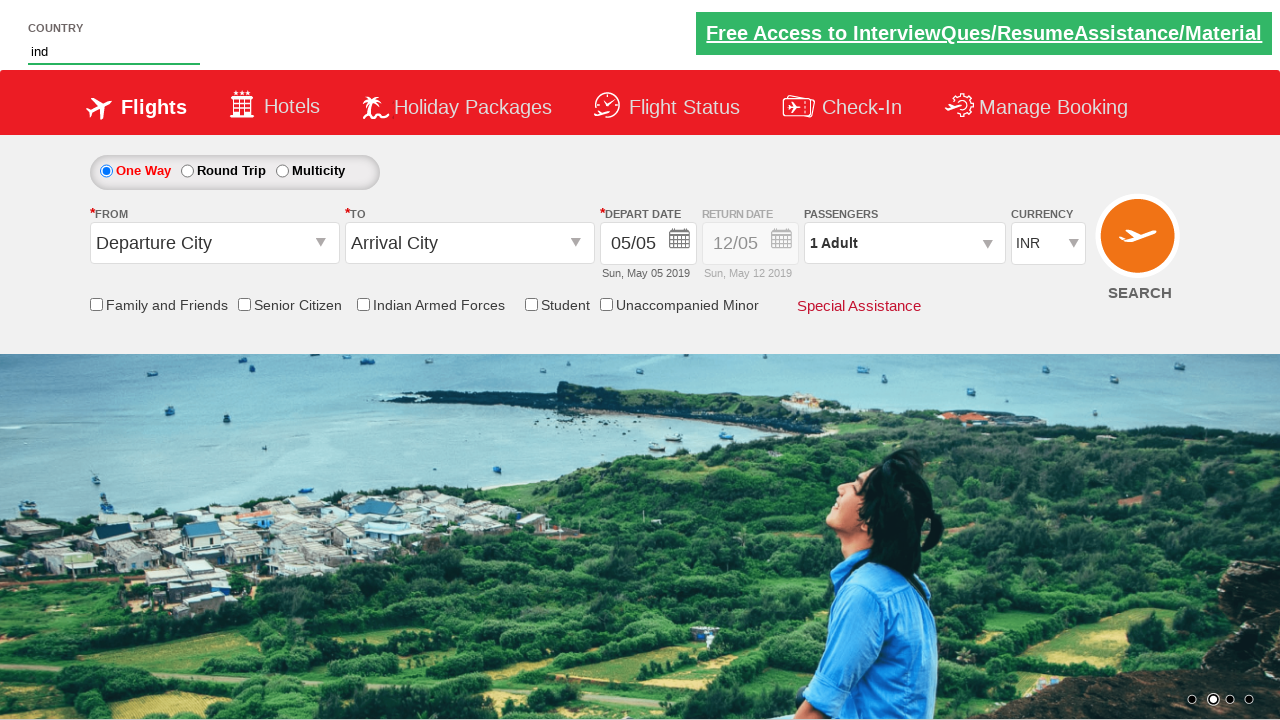

Auto-suggest dropdown appeared with matching suggestions
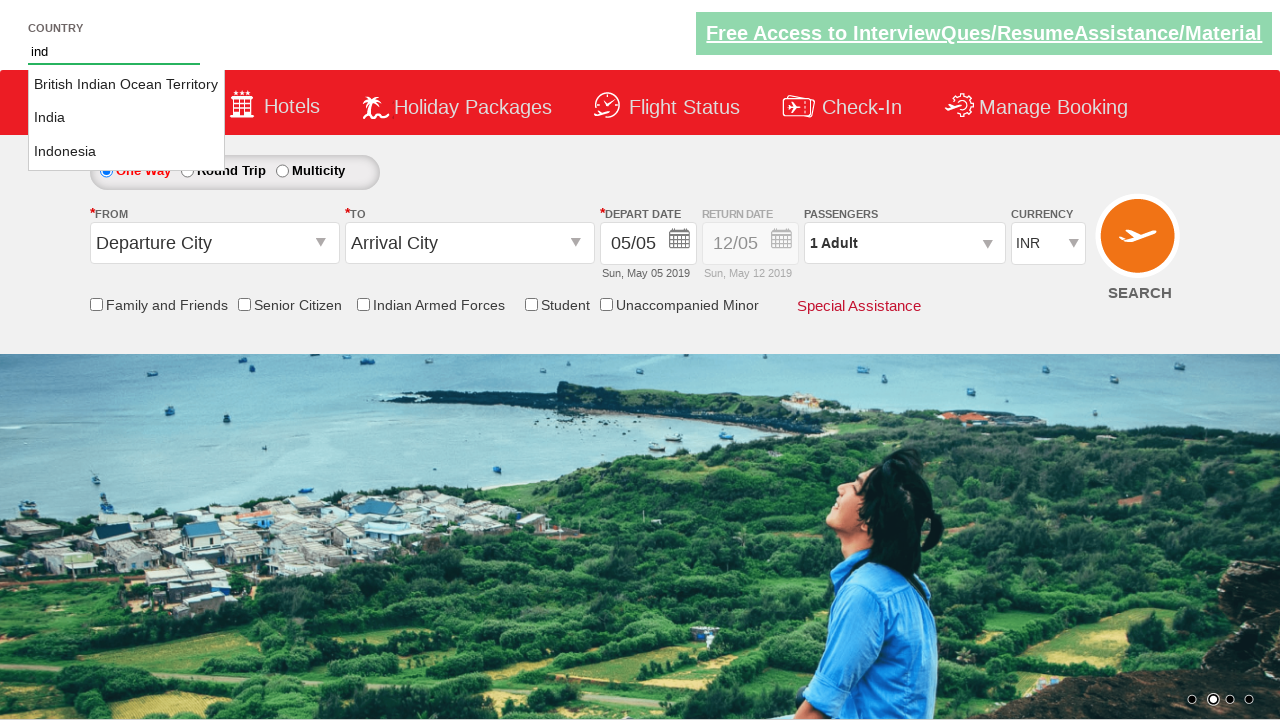

Retrieved all suggestion options from dropdown
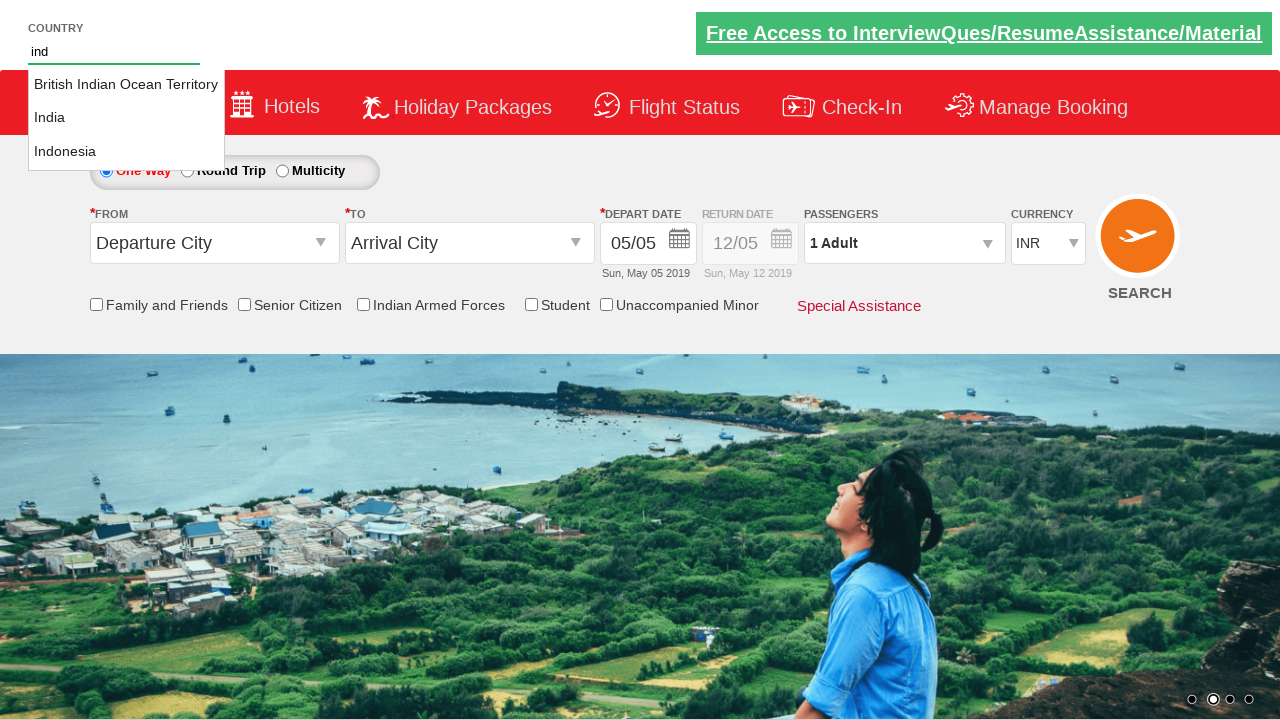

Selected 'India' from auto-suggest dropdown at (126, 118) on li.ui-menu-item a >> nth=1
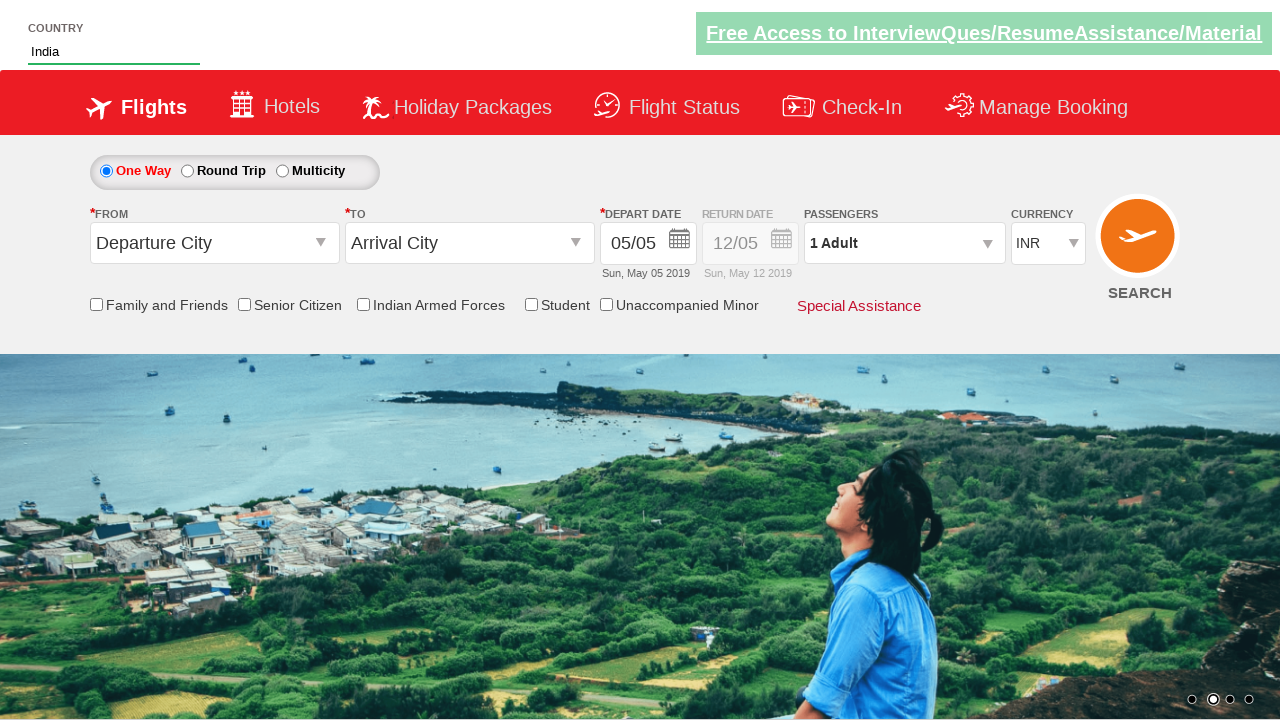

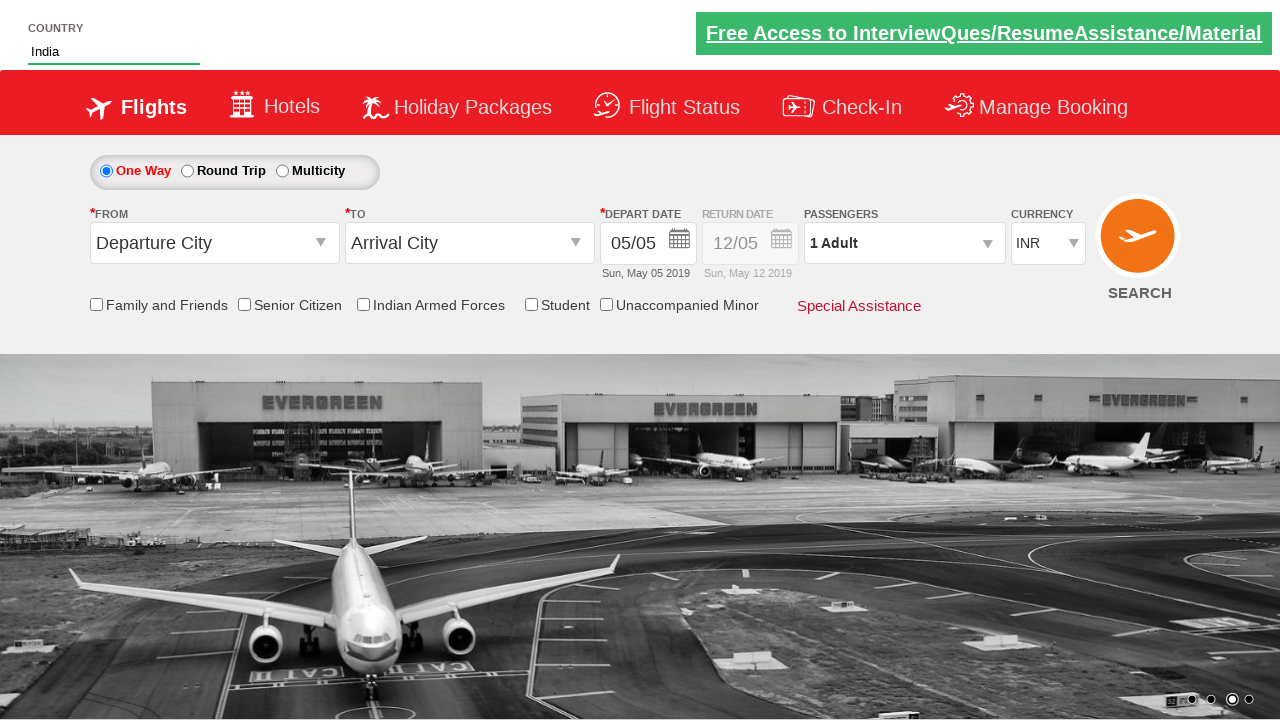